Tests filtering to display only completed items

Starting URL: https://demo.playwright.dev/todomvc

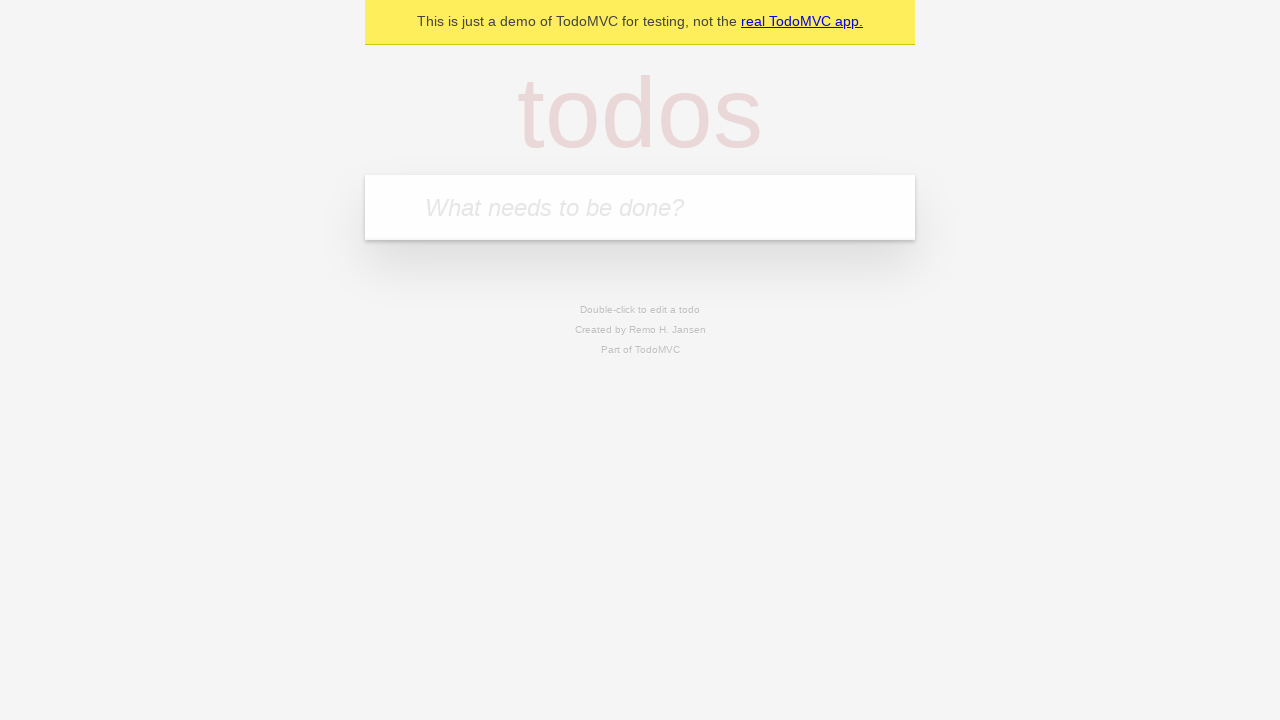

Filled todo input with 'buy some cheese' on internal:attr=[placeholder="What needs to be done?"i]
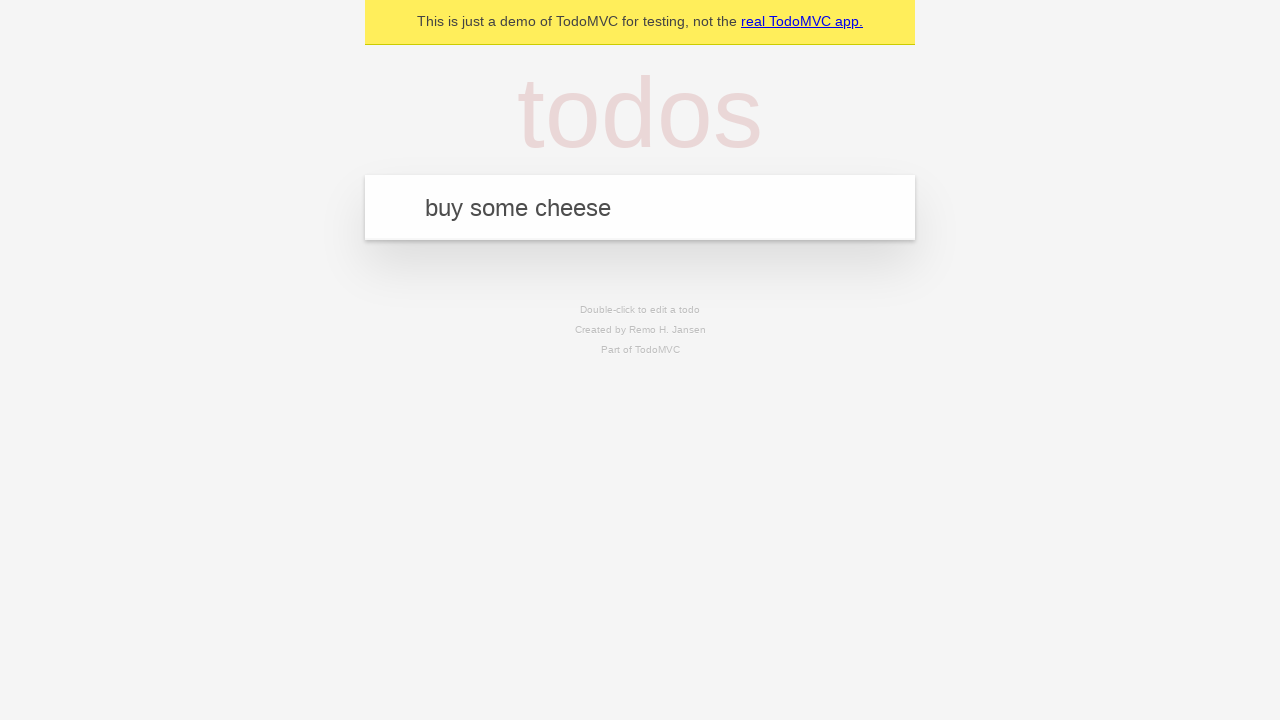

Pressed Enter to add first todo on internal:attr=[placeholder="What needs to be done?"i]
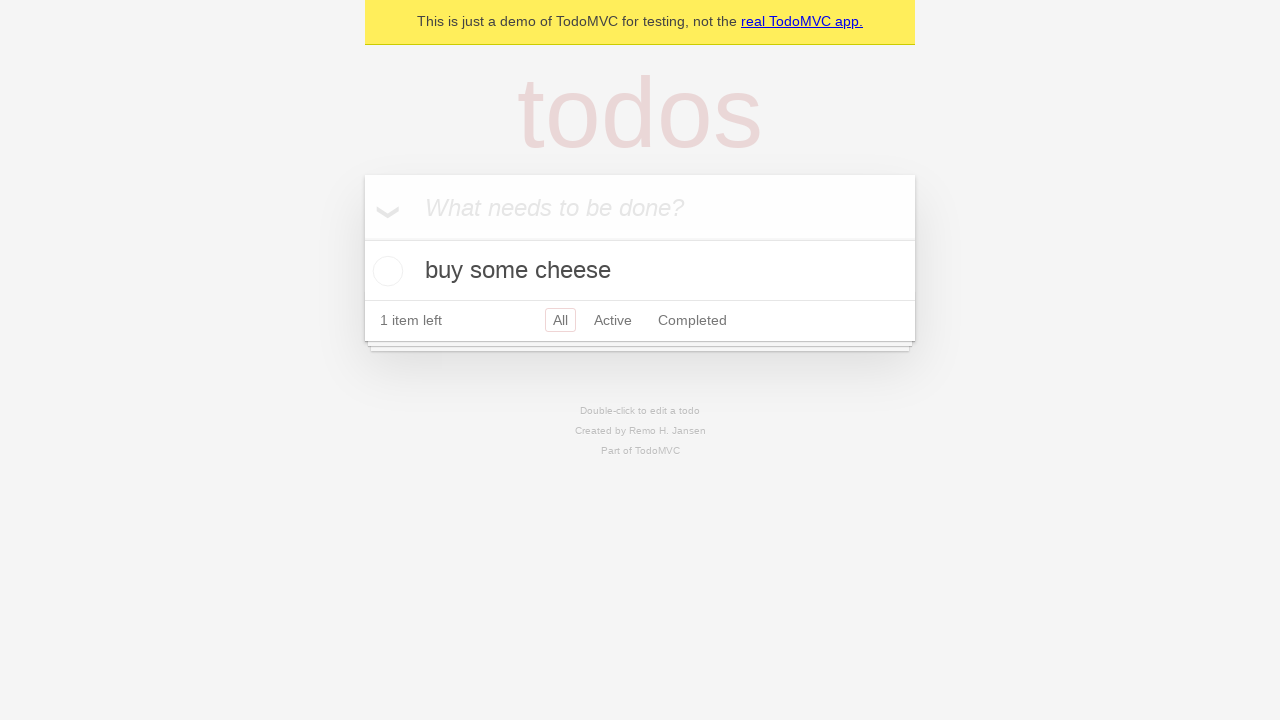

Filled todo input with 'feed the cat' on internal:attr=[placeholder="What needs to be done?"i]
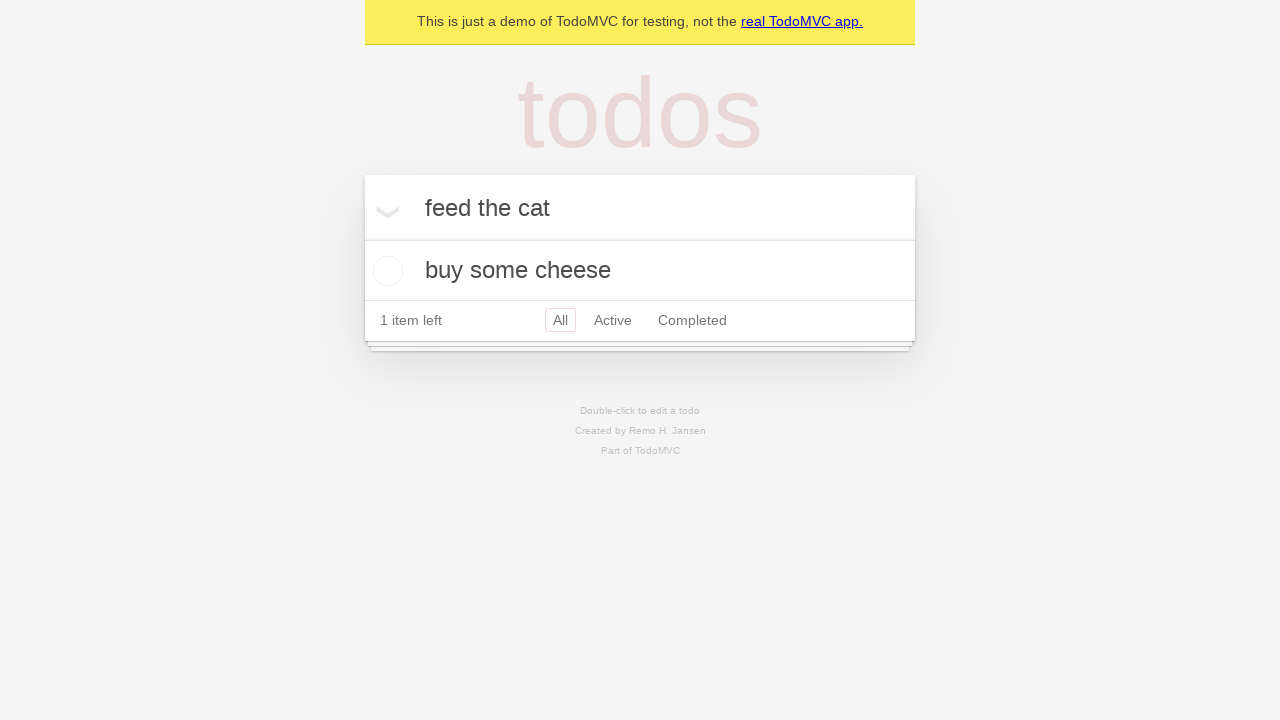

Pressed Enter to add second todo on internal:attr=[placeholder="What needs to be done?"i]
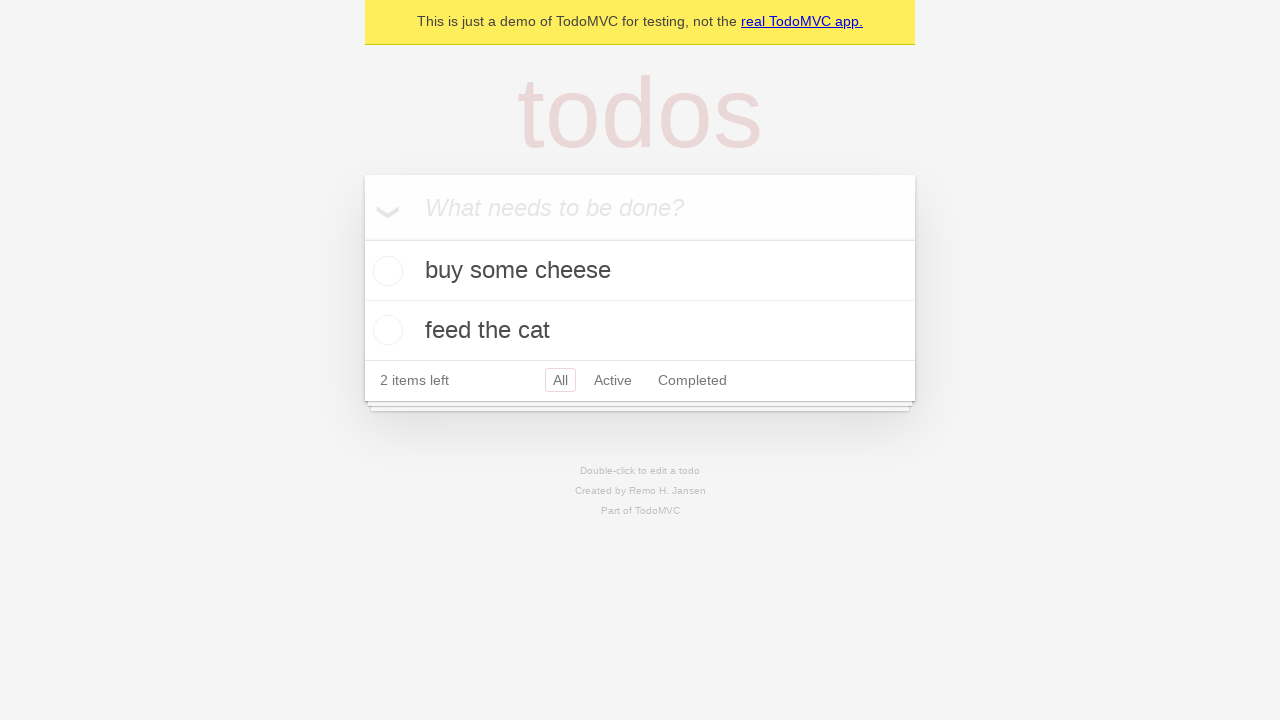

Filled todo input with 'book a doctors appointment' on internal:attr=[placeholder="What needs to be done?"i]
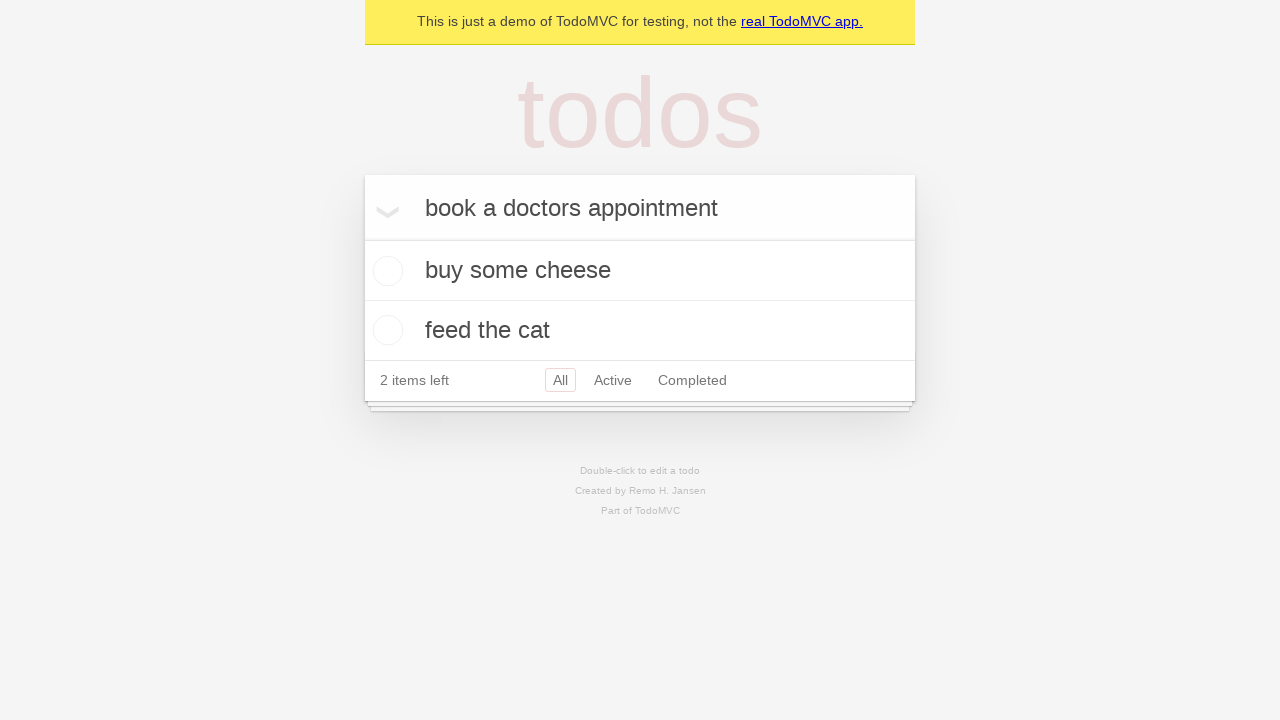

Pressed Enter to add third todo on internal:attr=[placeholder="What needs to be done?"i]
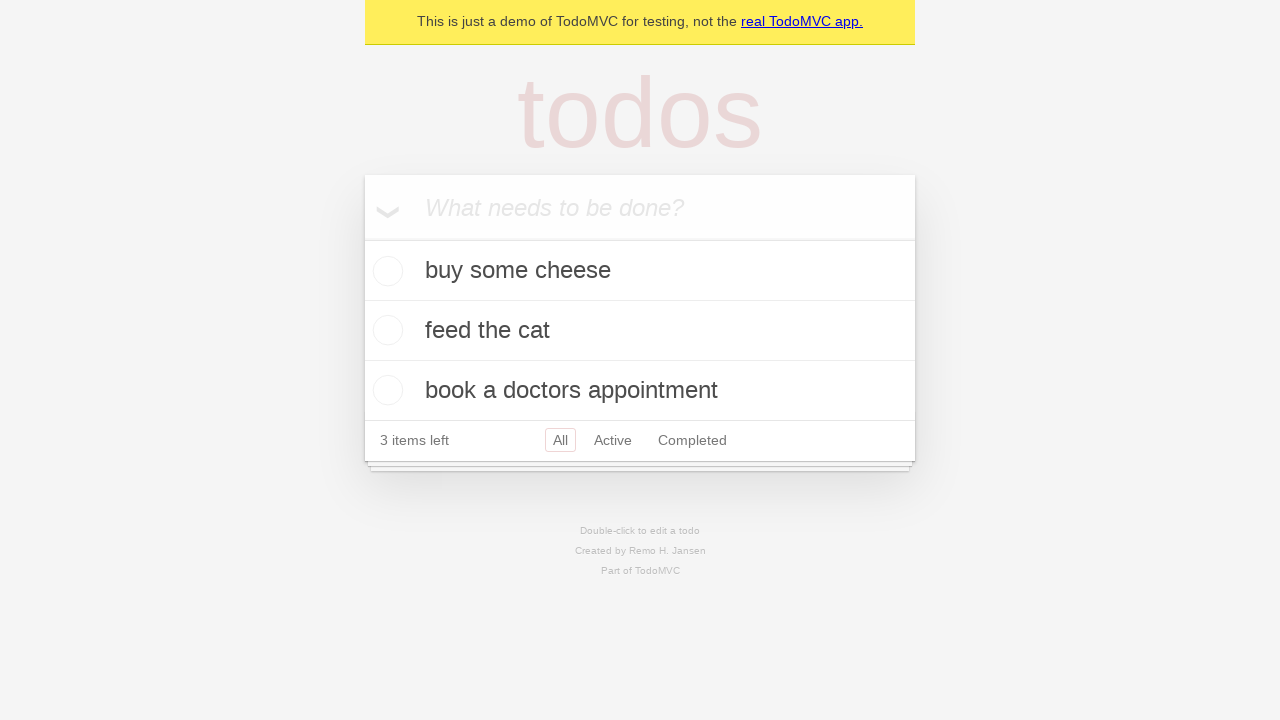

Checked second todo item 'feed the cat' at (385, 330) on [data-testid='todo-item'] >> nth=1 >> internal:role=checkbox
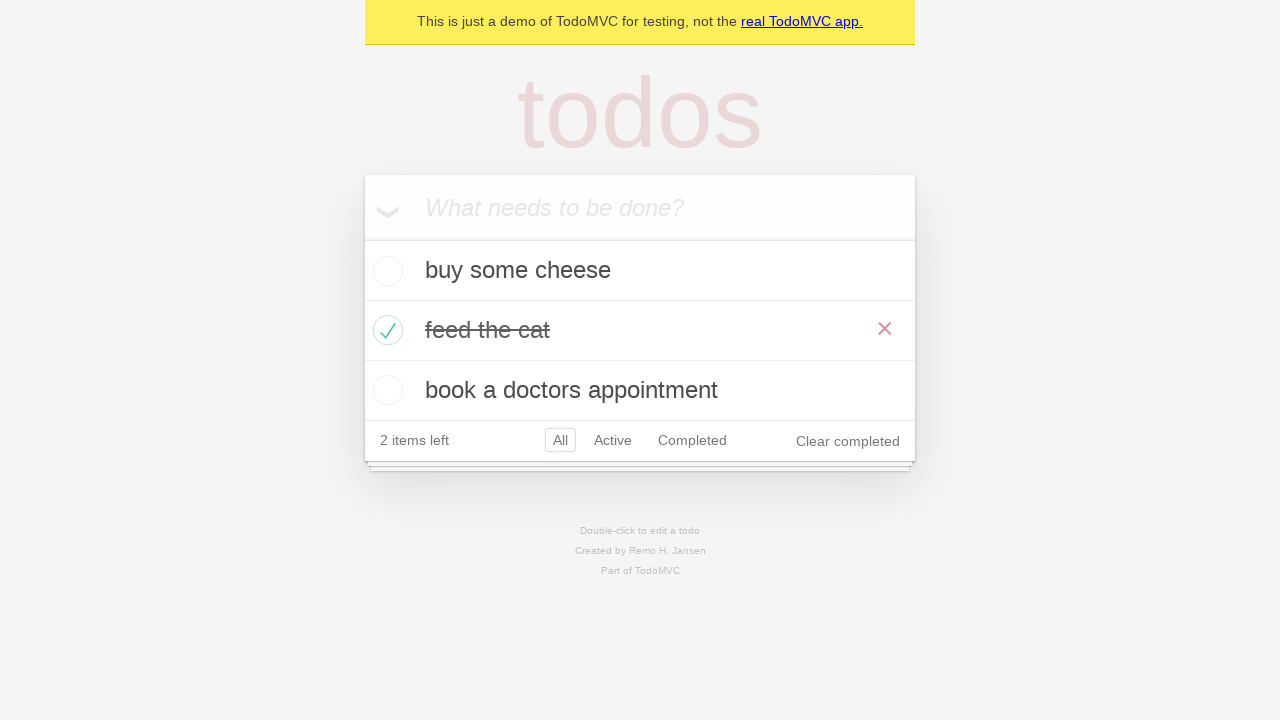

Clicked 'Completed' filter to display only completed items at (692, 440) on internal:role=link[name="Completed"i]
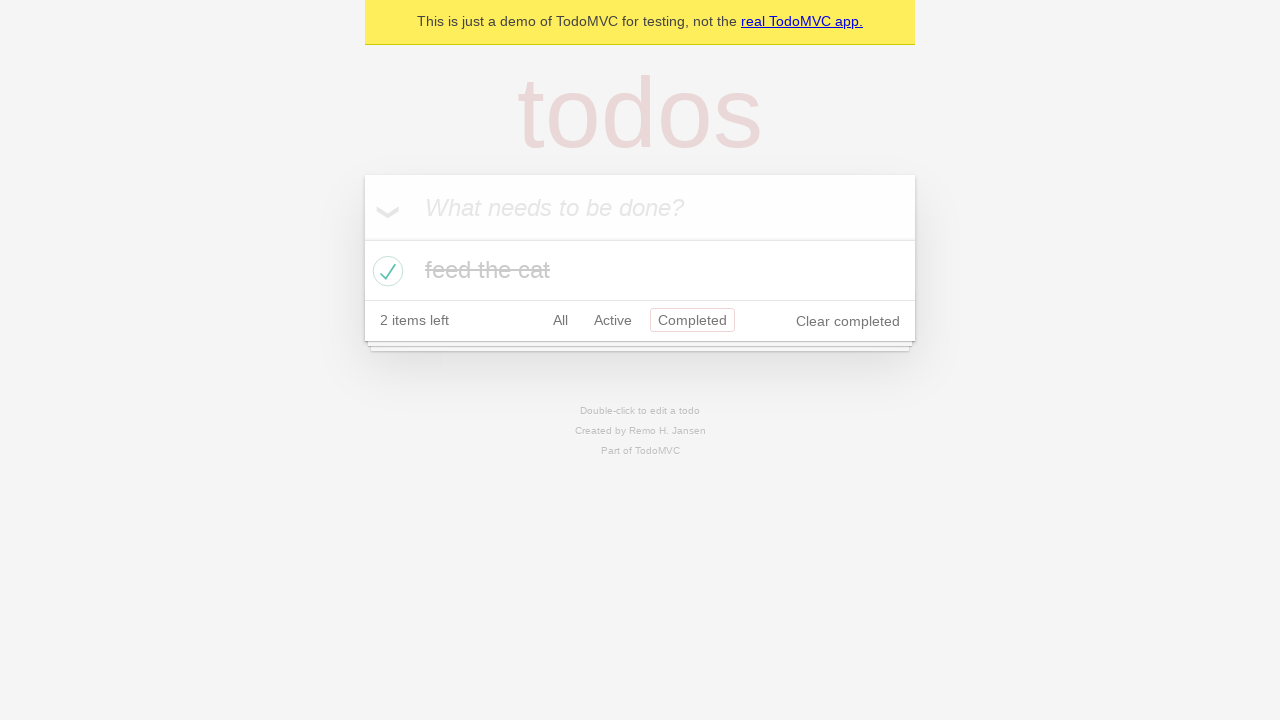

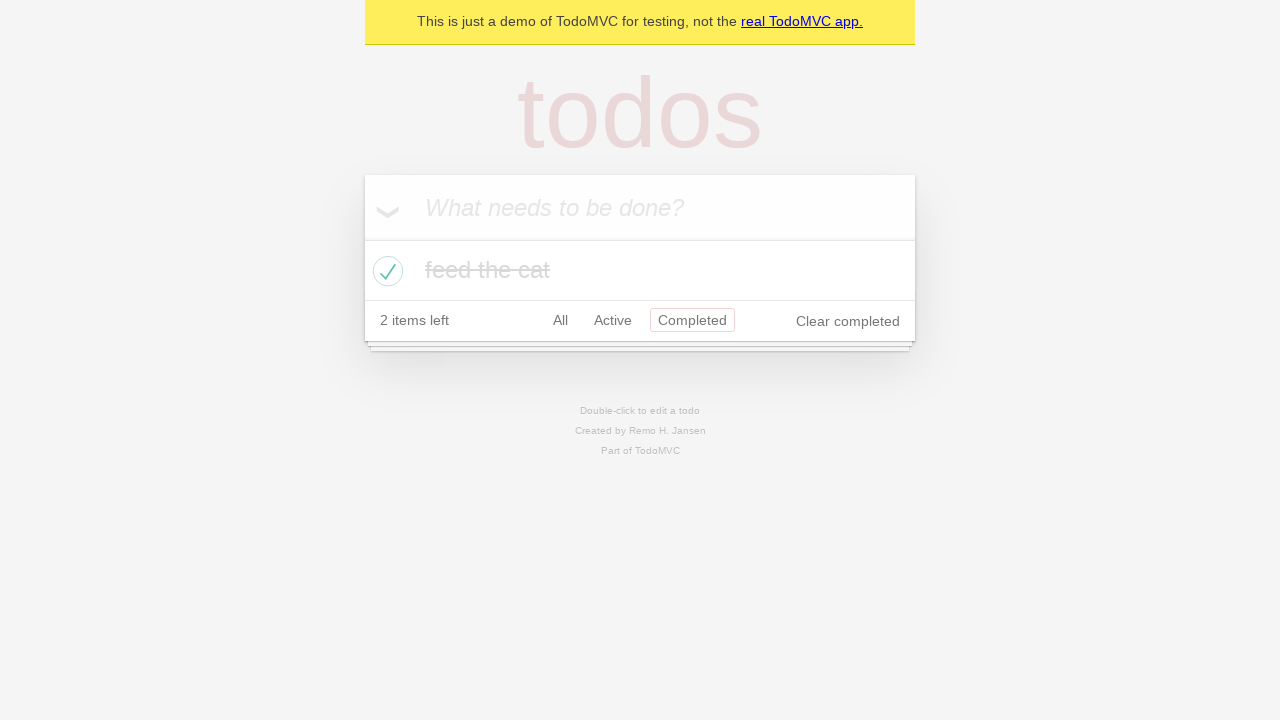